Tests explicit wait functionality by waiting for a price to change to $100, clicking a book button, reading a value, calculating a mathematical result (log of |12*sin(x)|), entering it, and submitting the form.

Starting URL: http://suninjuly.github.io/explicit_wait2.html

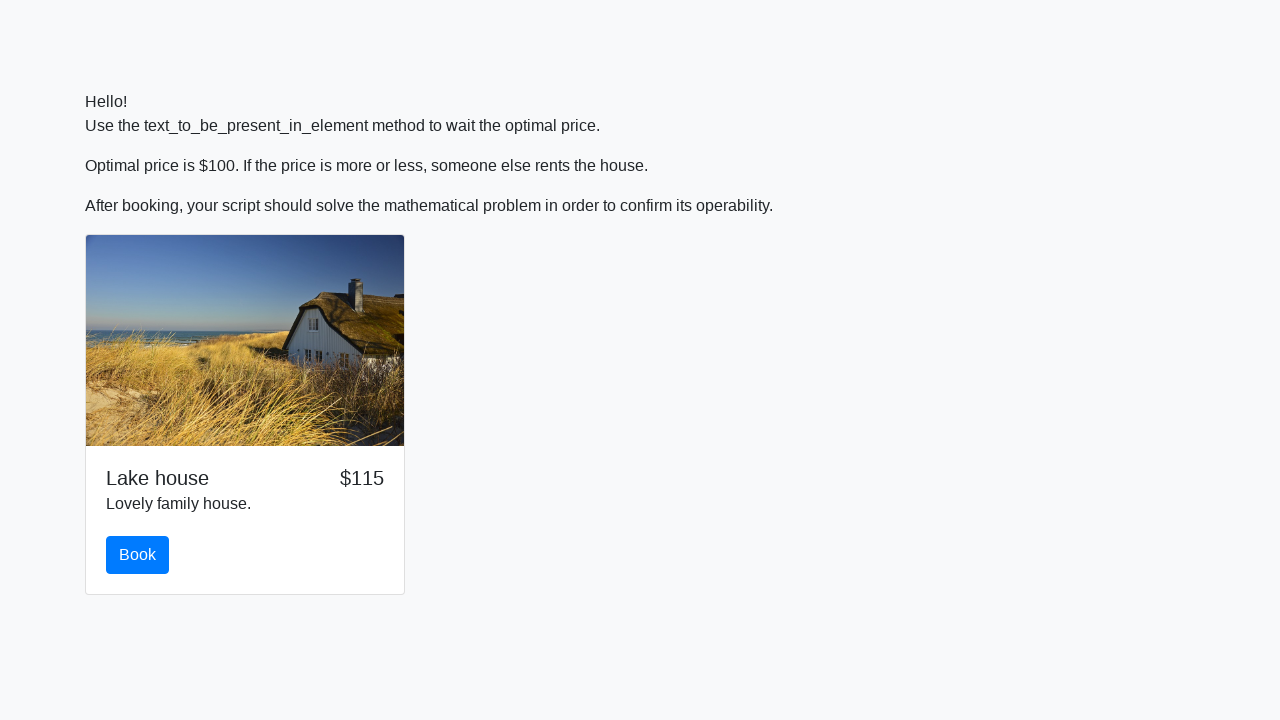

Waited for price to change to $100
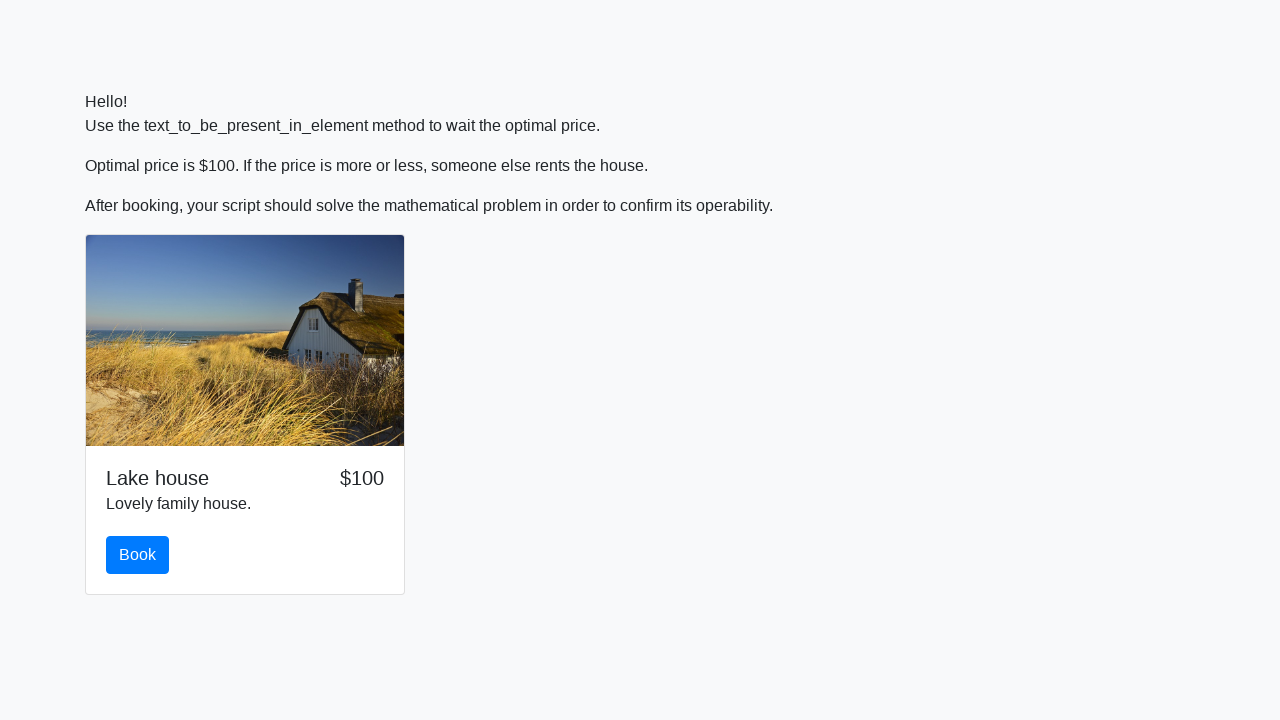

Clicked the book button at (138, 555) on #book
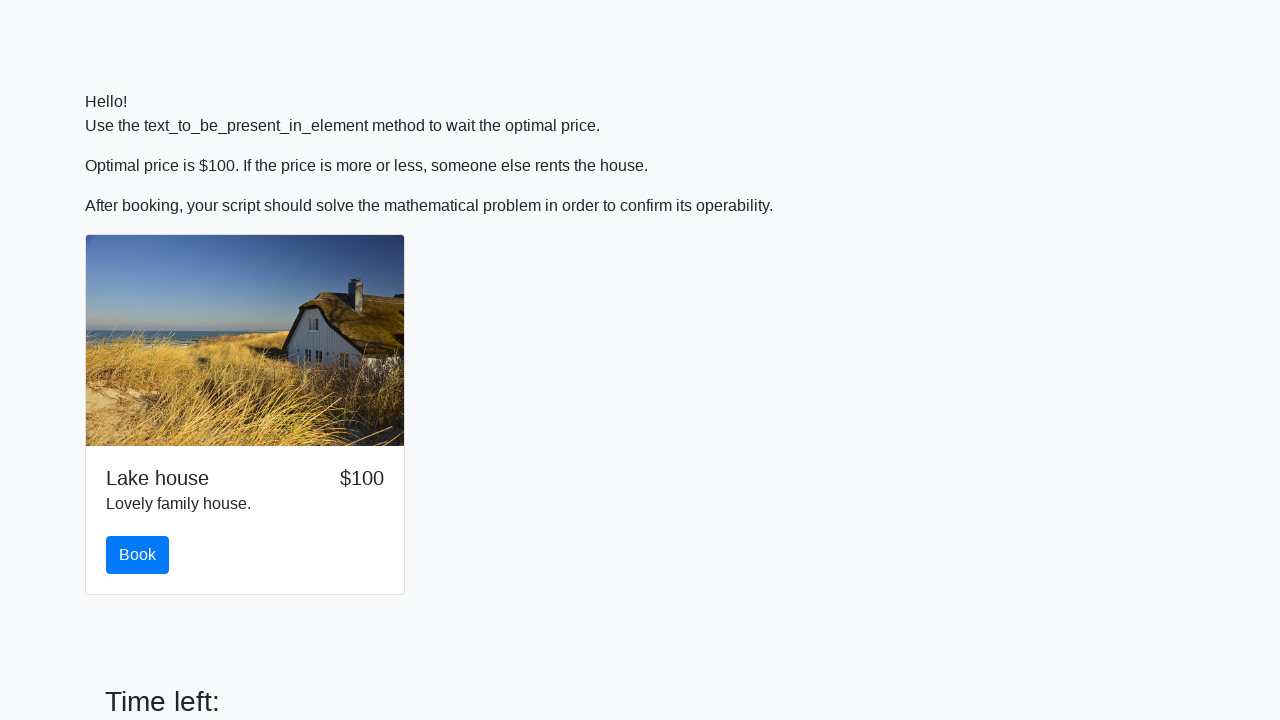

Retrieved input value: 597
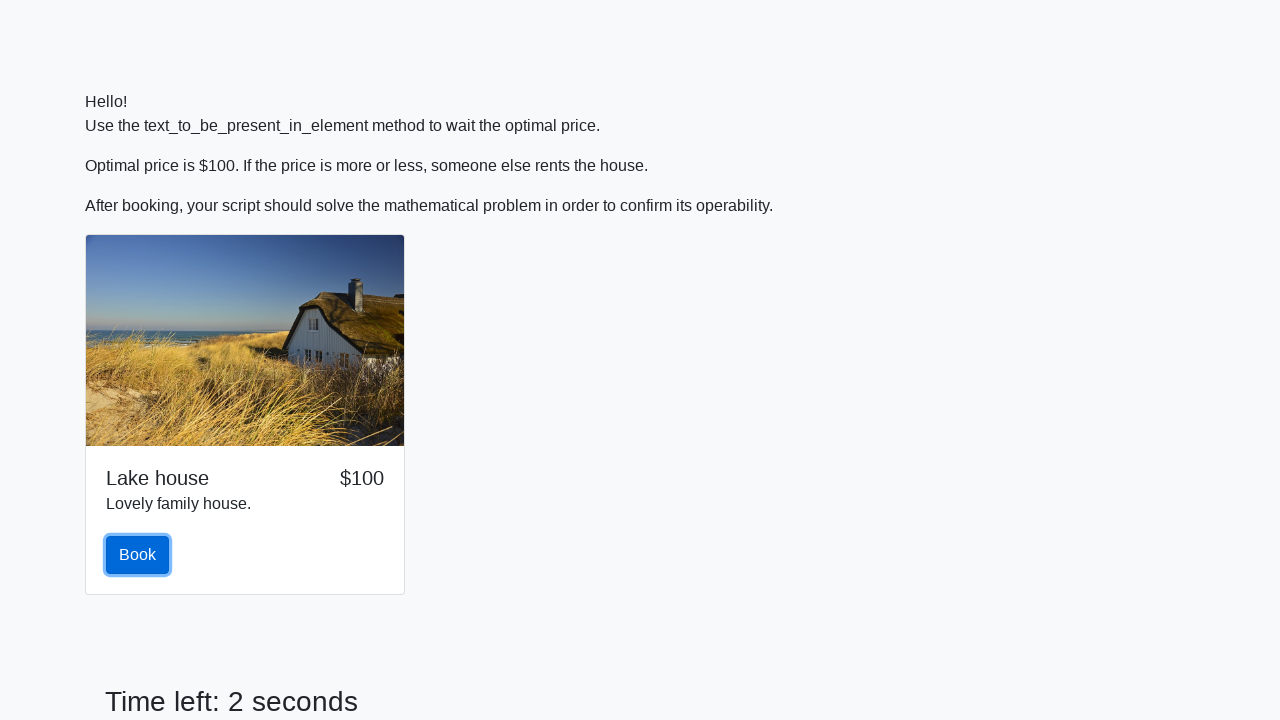

Calculated and filled answer field with result of log(|12*sin(597)|) = 0.1543531524644554 on #answer
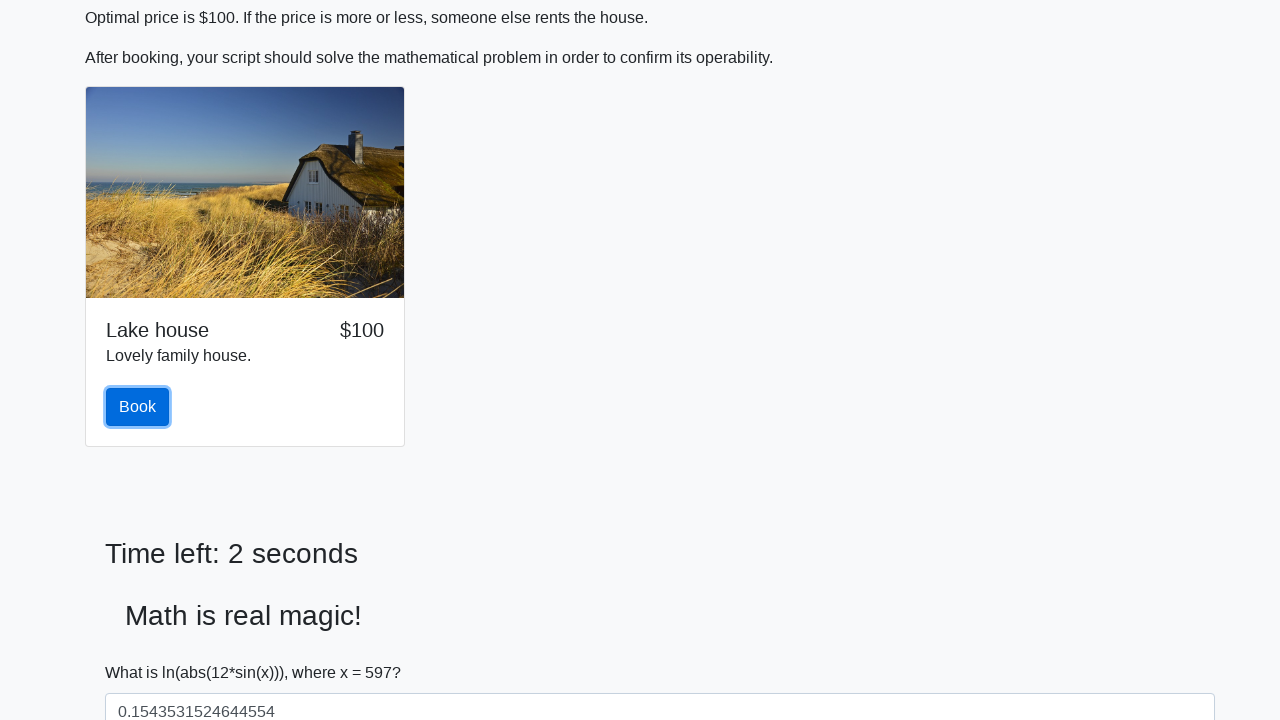

Clicked submit button to submit the form at (143, 651) on [type='submit']
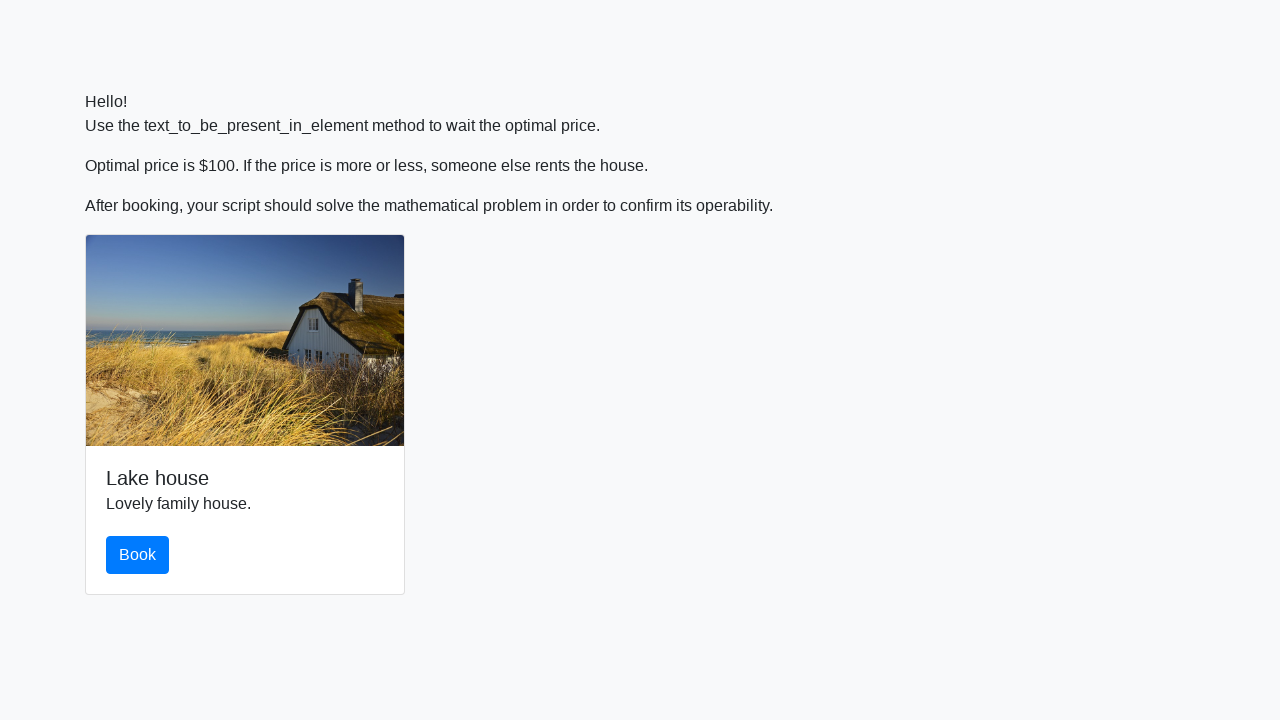

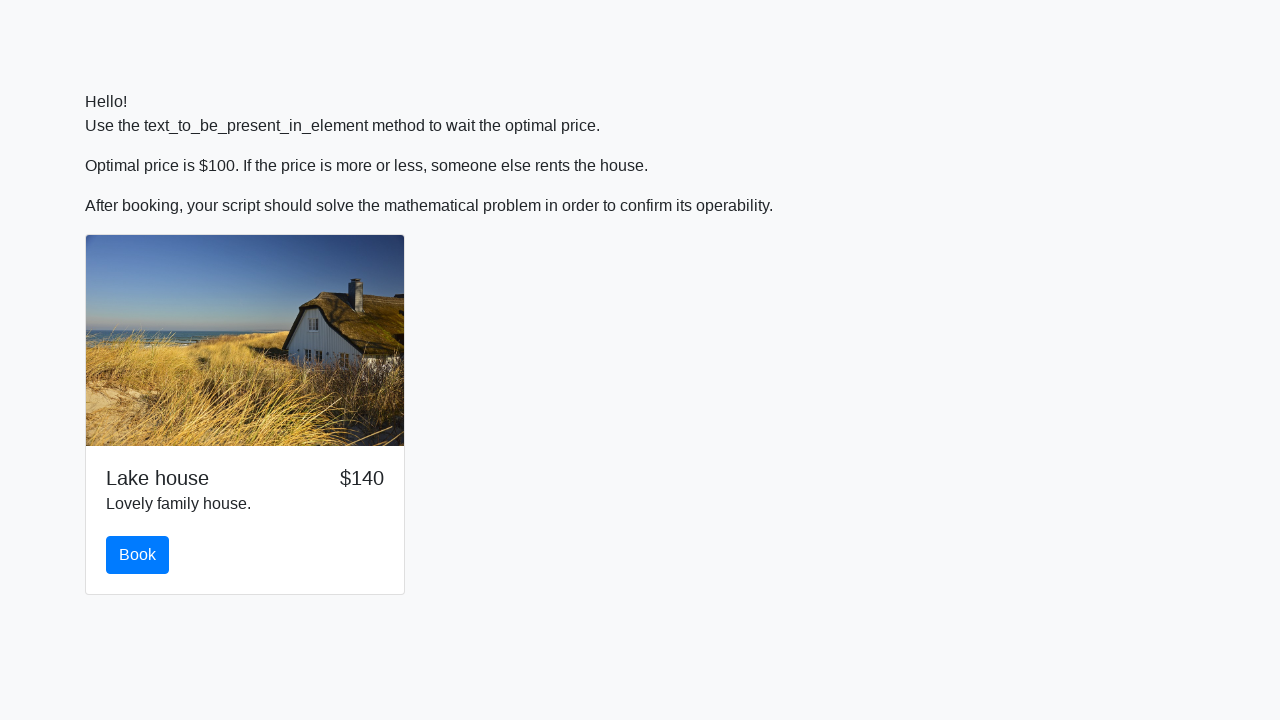